Tests drag and drop functionality by dragging an element into a droppable area within an iframe

Starting URL: http://jqueryui.com/droppable

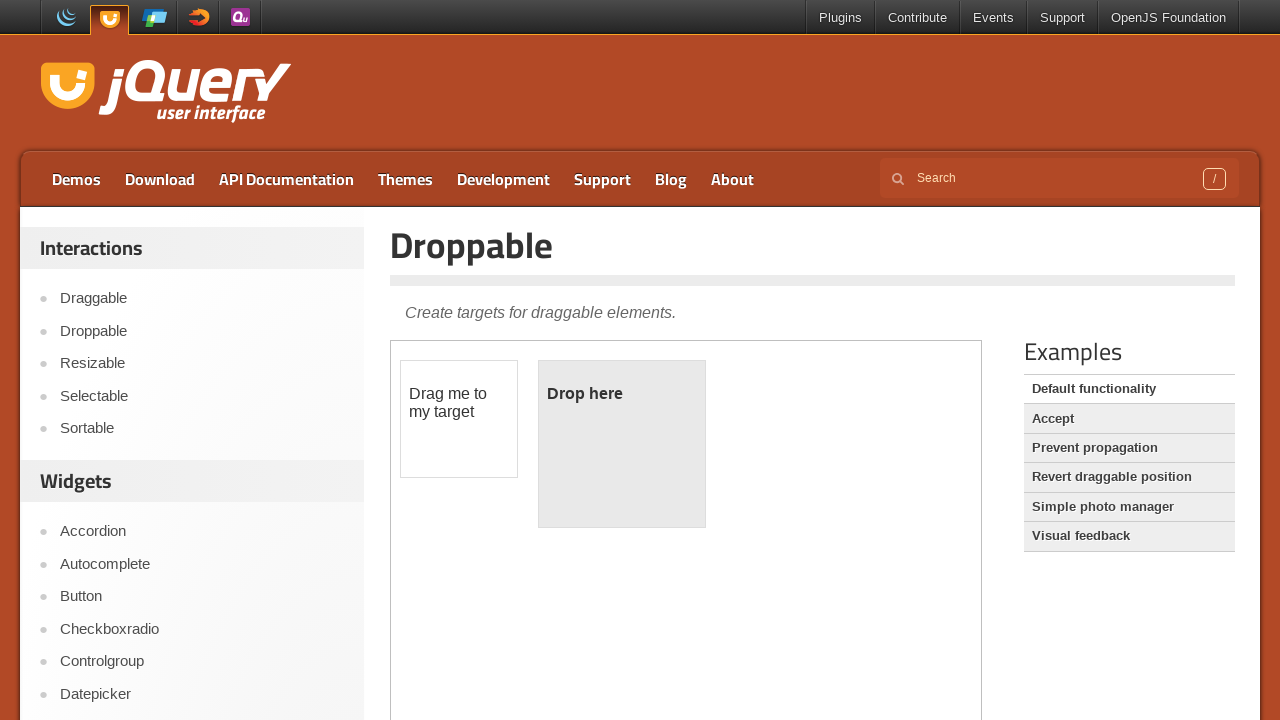

Located the demo iframe
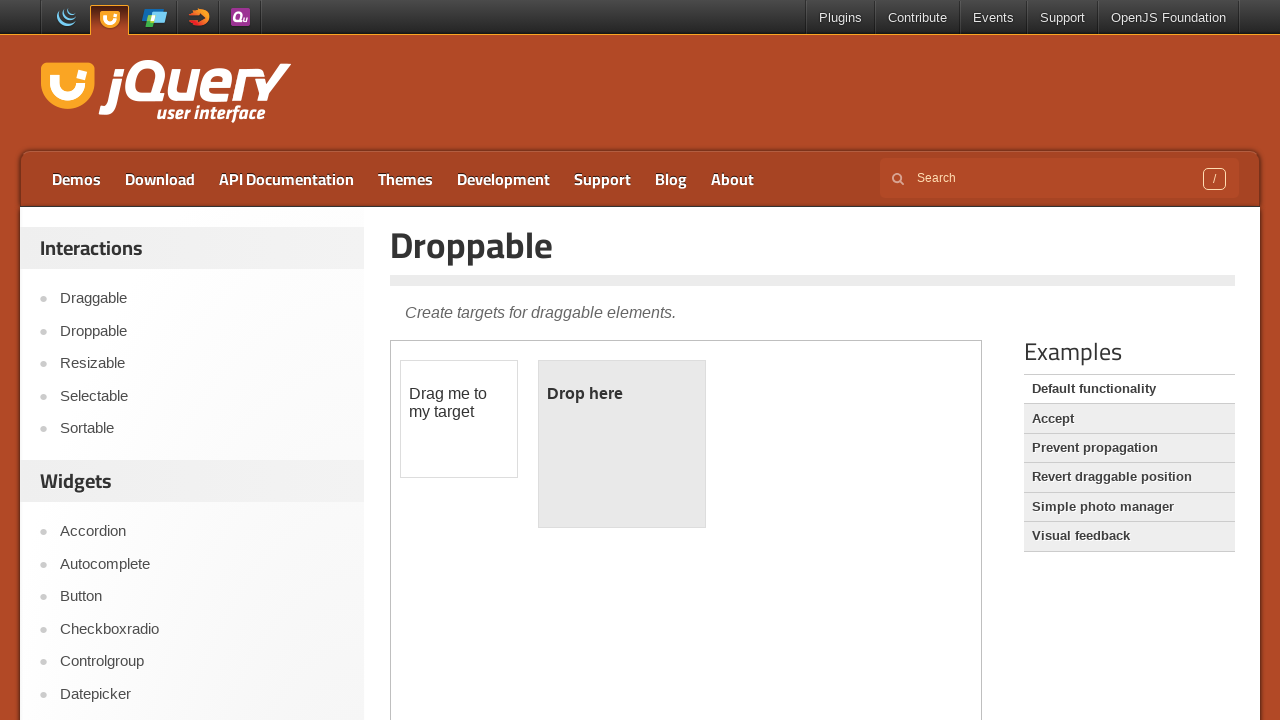

Located the draggable element
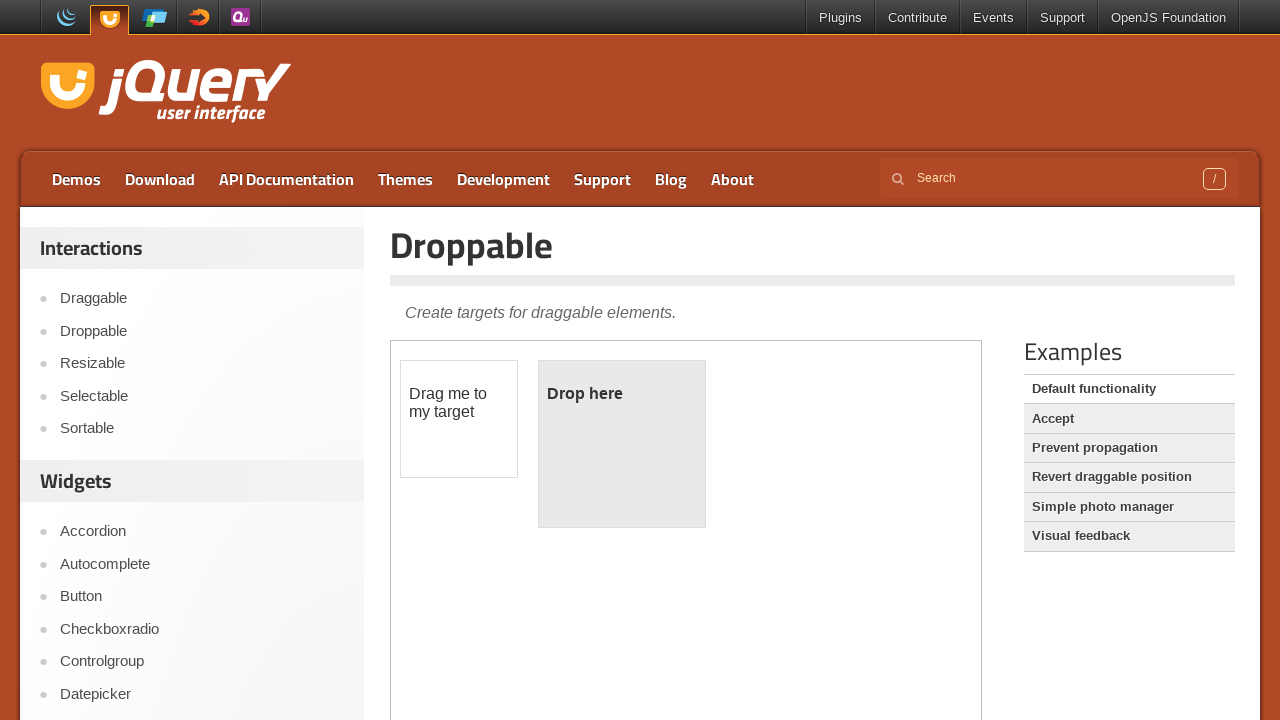

Located the droppable area
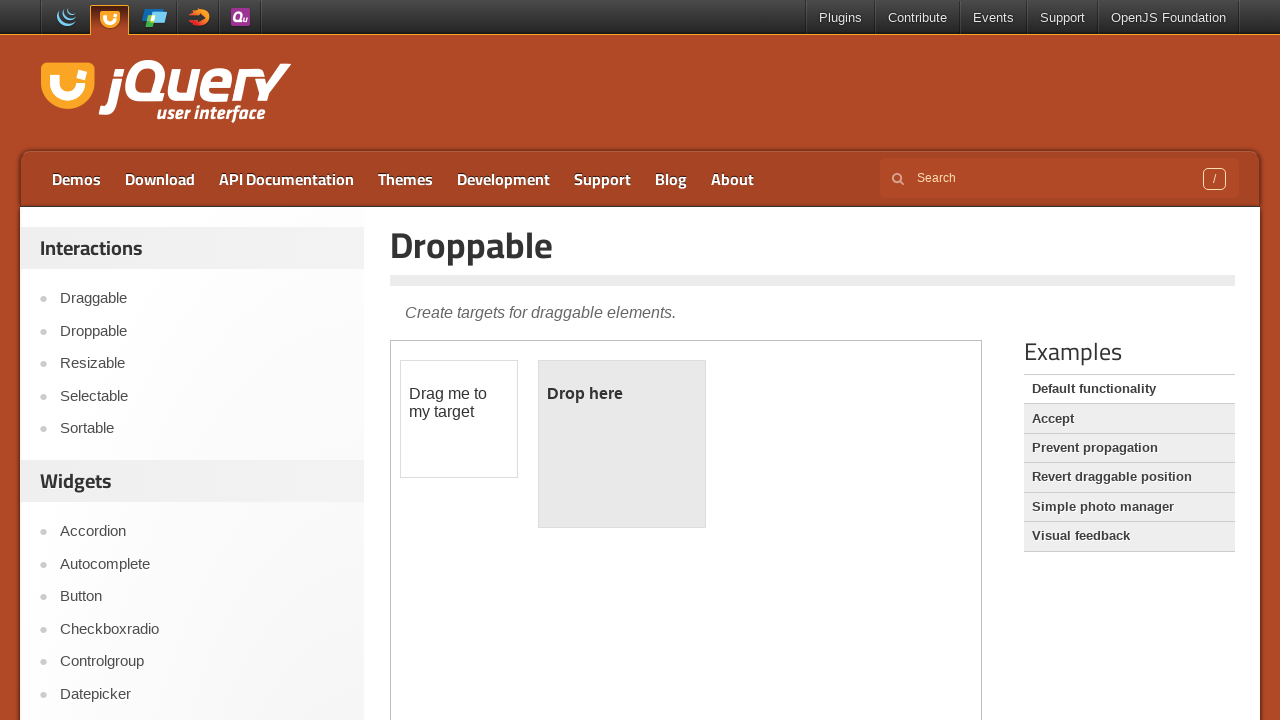

Dragged element into droppable area at (622, 444)
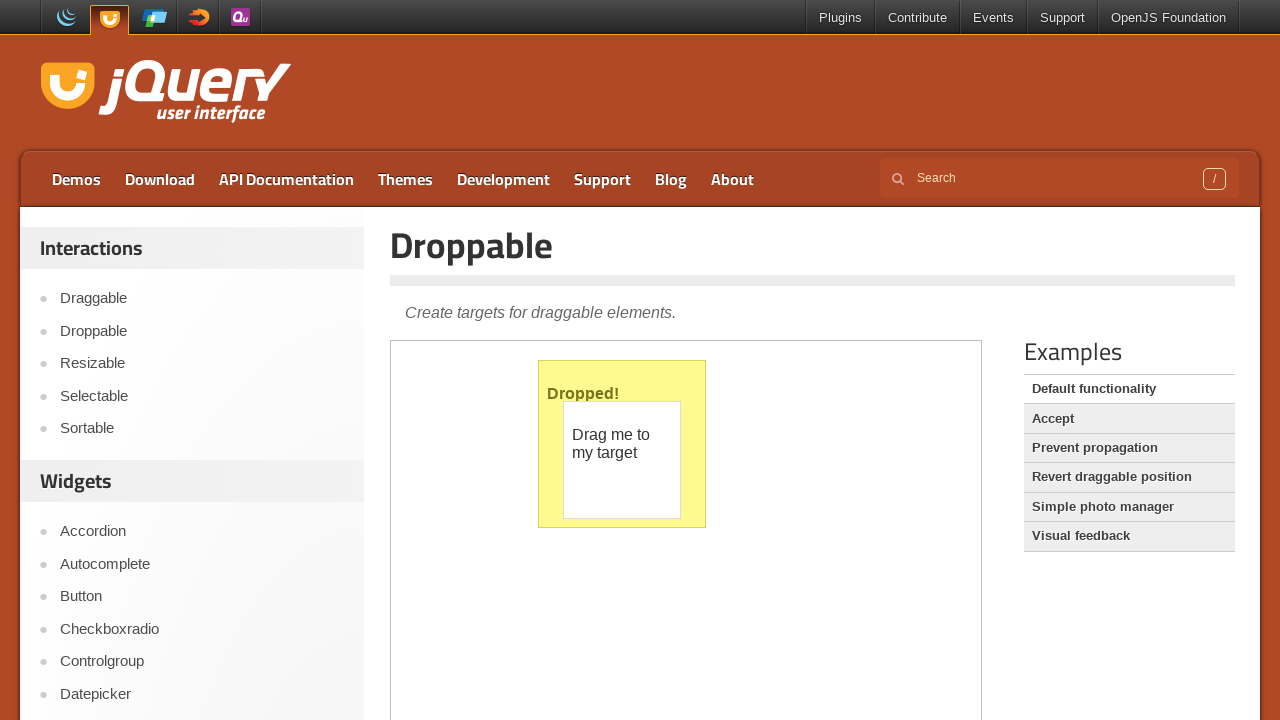

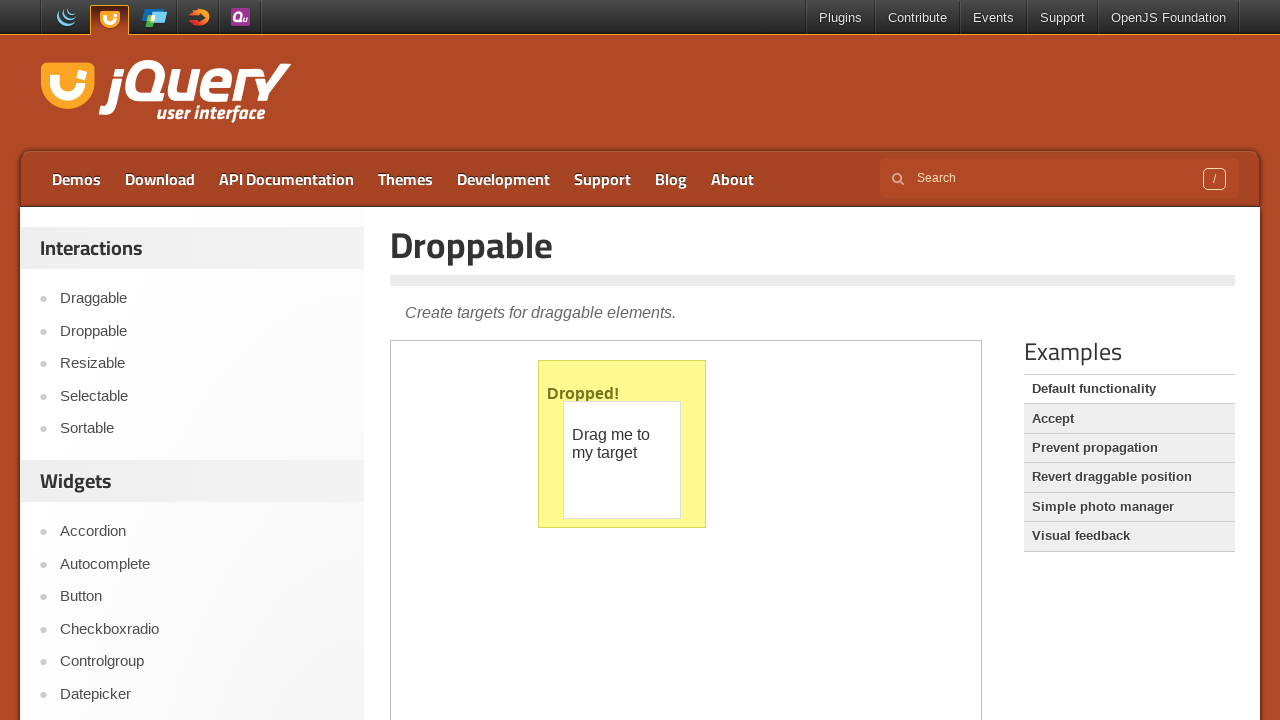